Tests the Projects tab on the Selenium website by clicking the projects navigation link

Starting URL: https://www.selenium.dev/

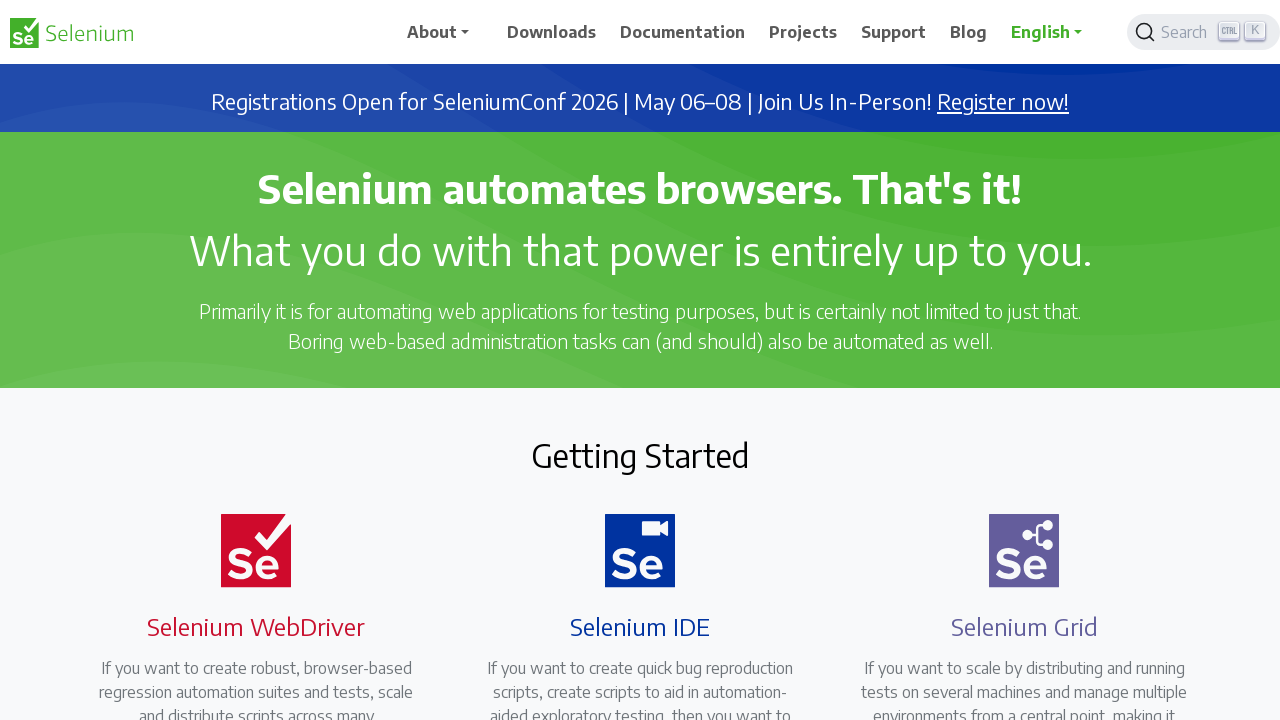

Clicked on the Projects navigation link at (803, 32) on a[href='/projects']
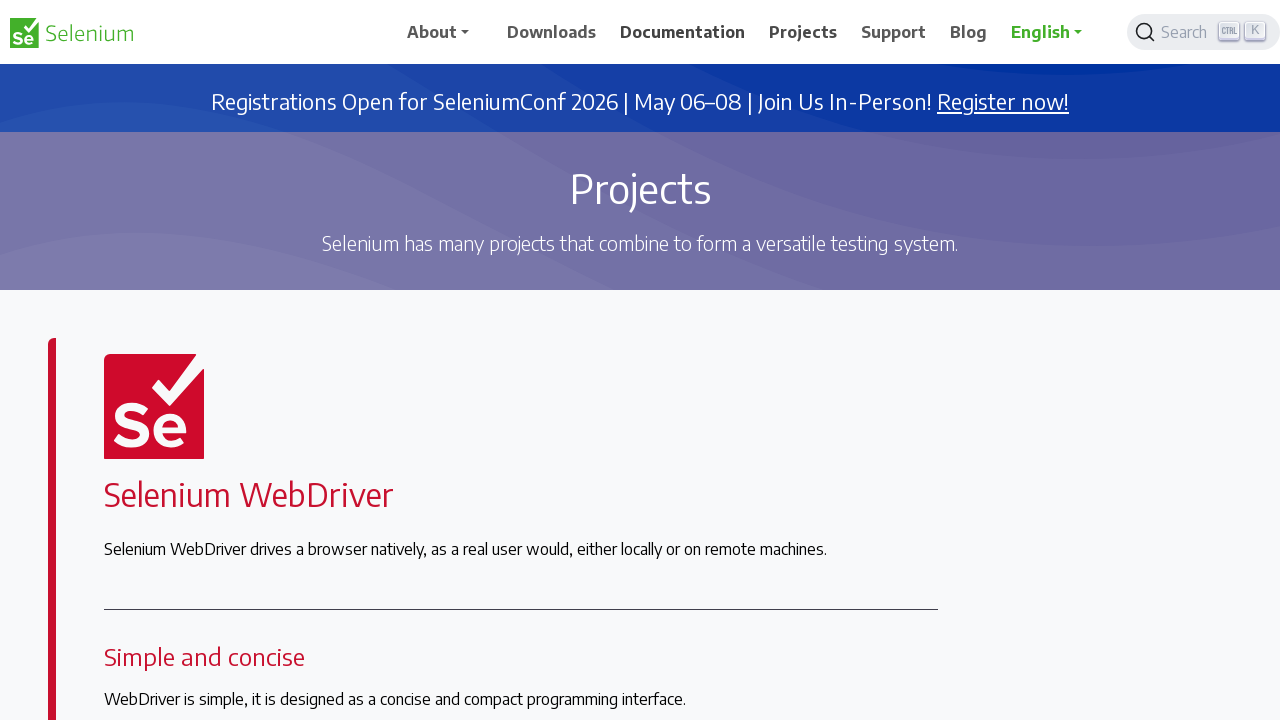

Projects page loaded (DOM content ready)
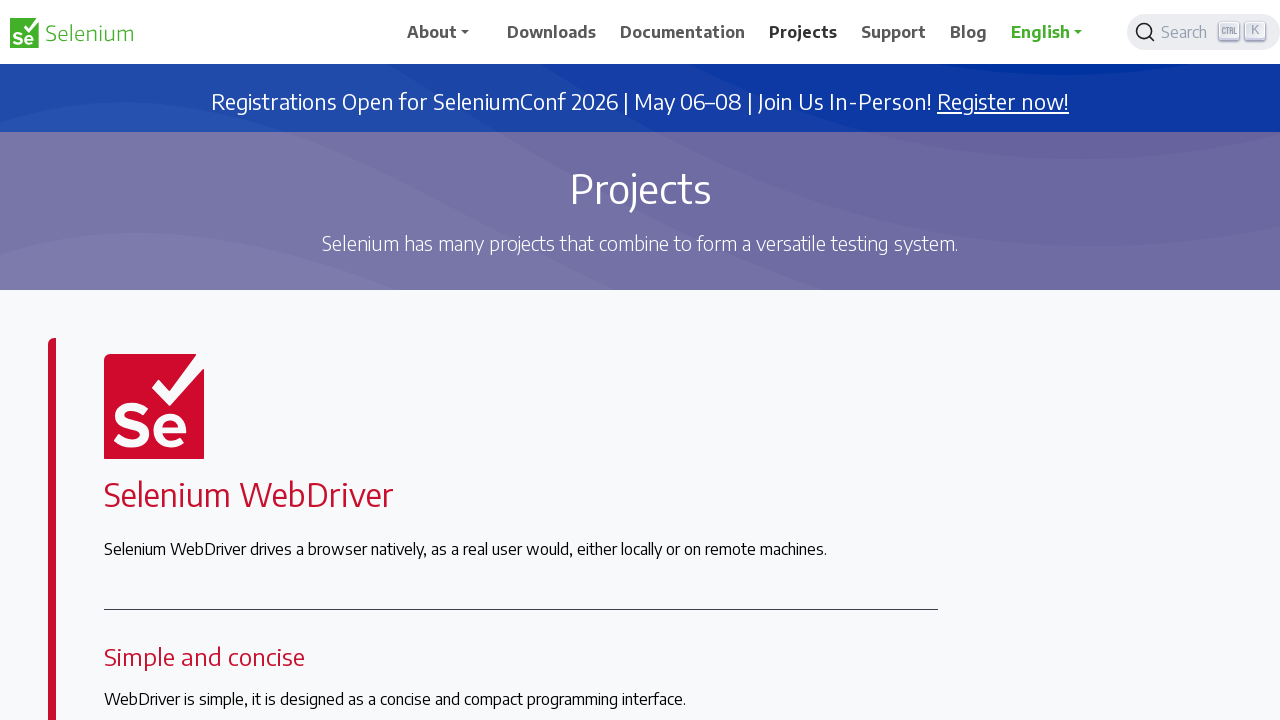

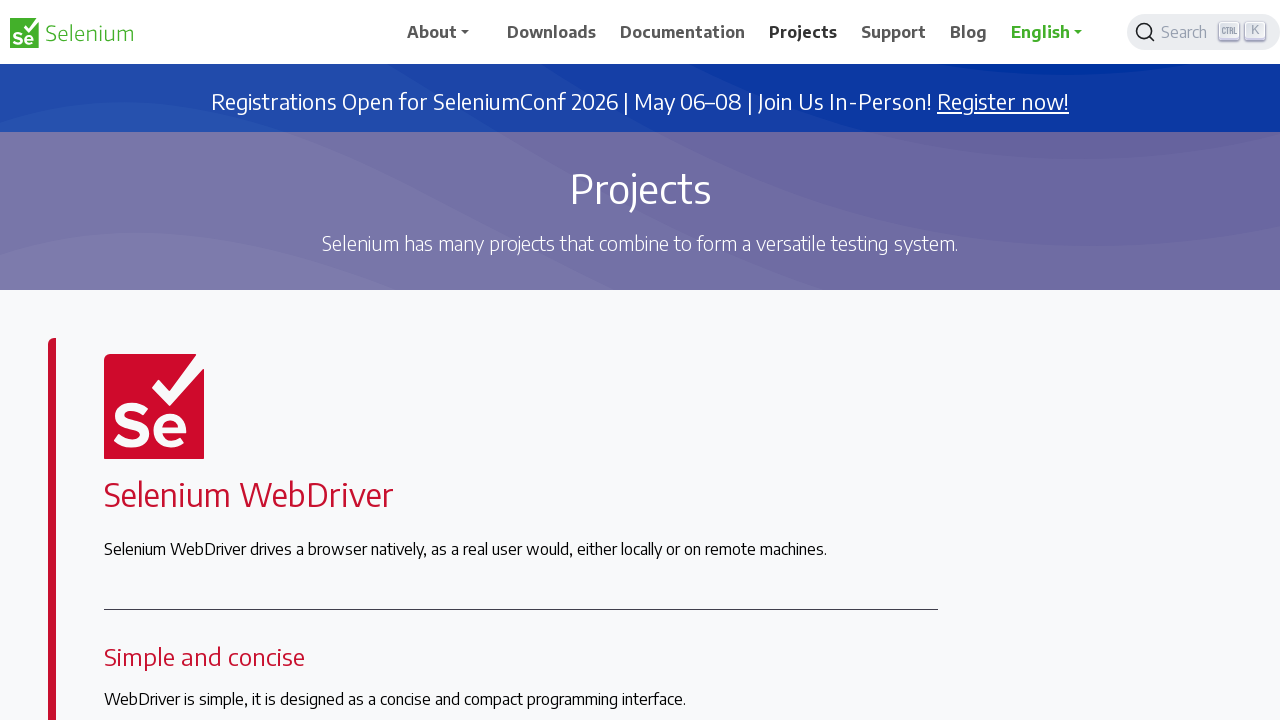